Navigates to the ICC Cricket T20I team rankings page and verifies that the rankings table with team names is displayed.

Starting URL: https://www.icc-cricket.com/rankings/mens/team-rankings/t20i

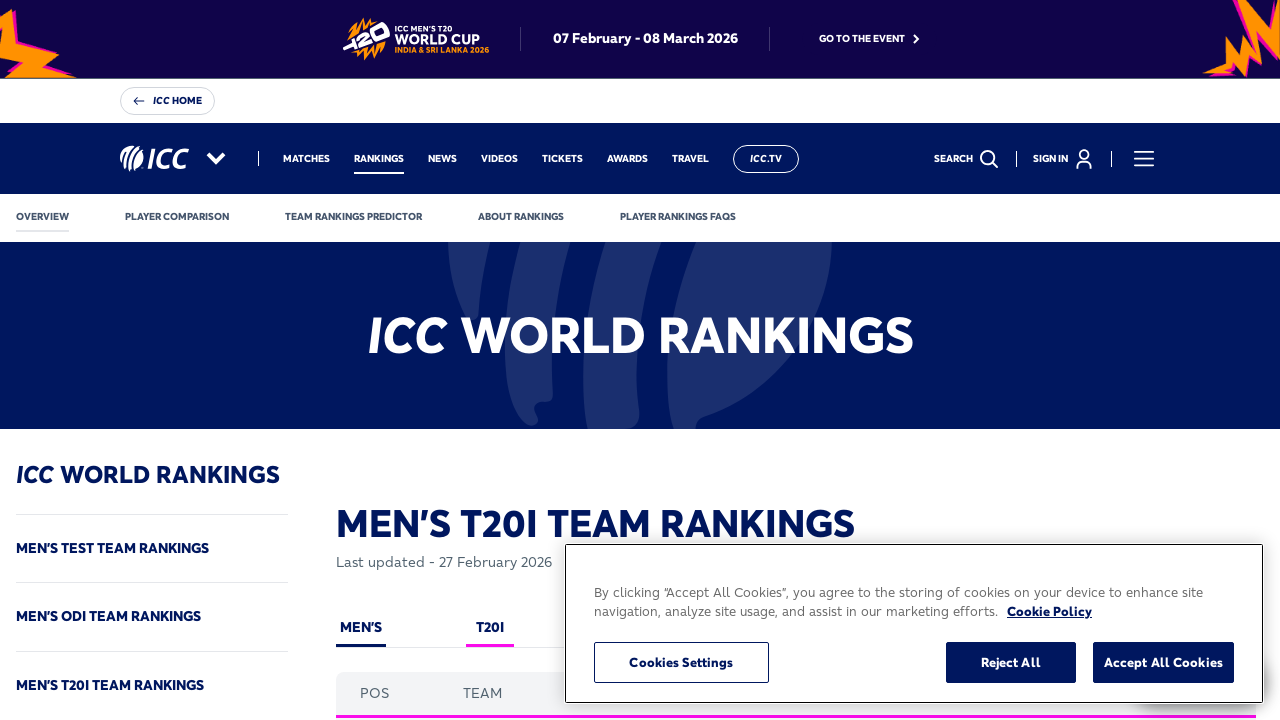

Navigated to ICC Cricket T20I team rankings page
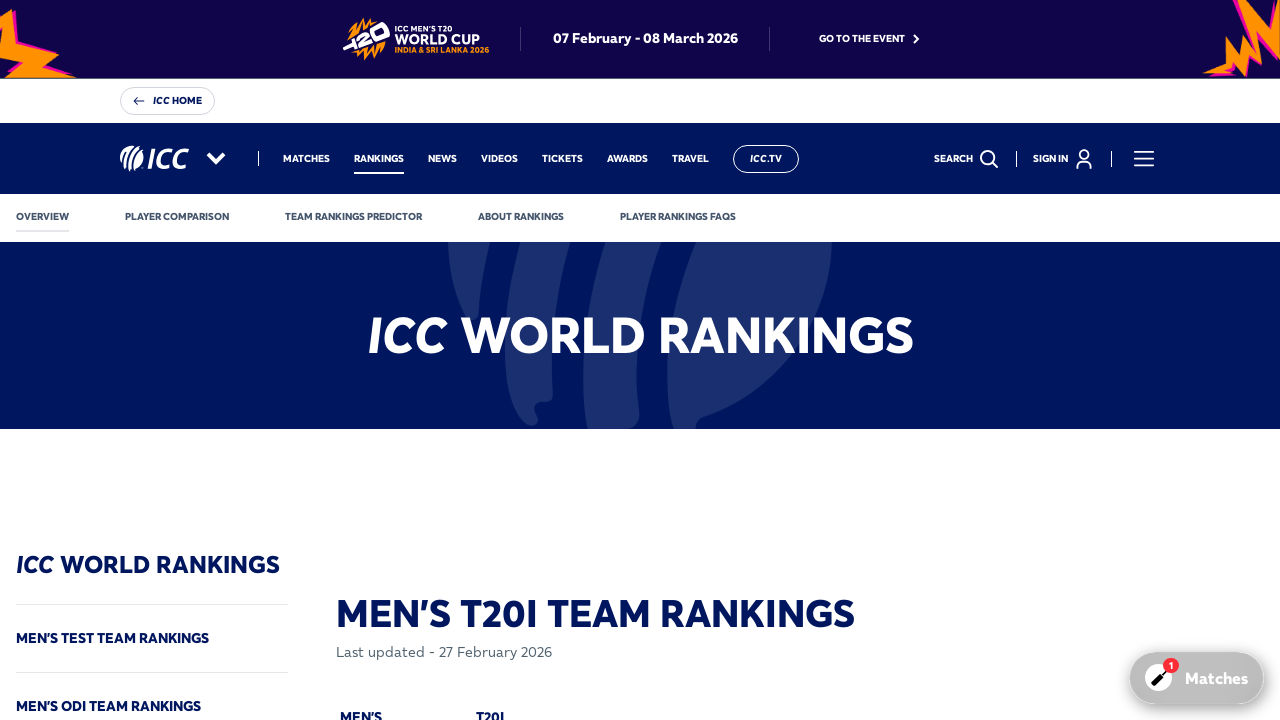

Rankings table loaded with team name cells visible
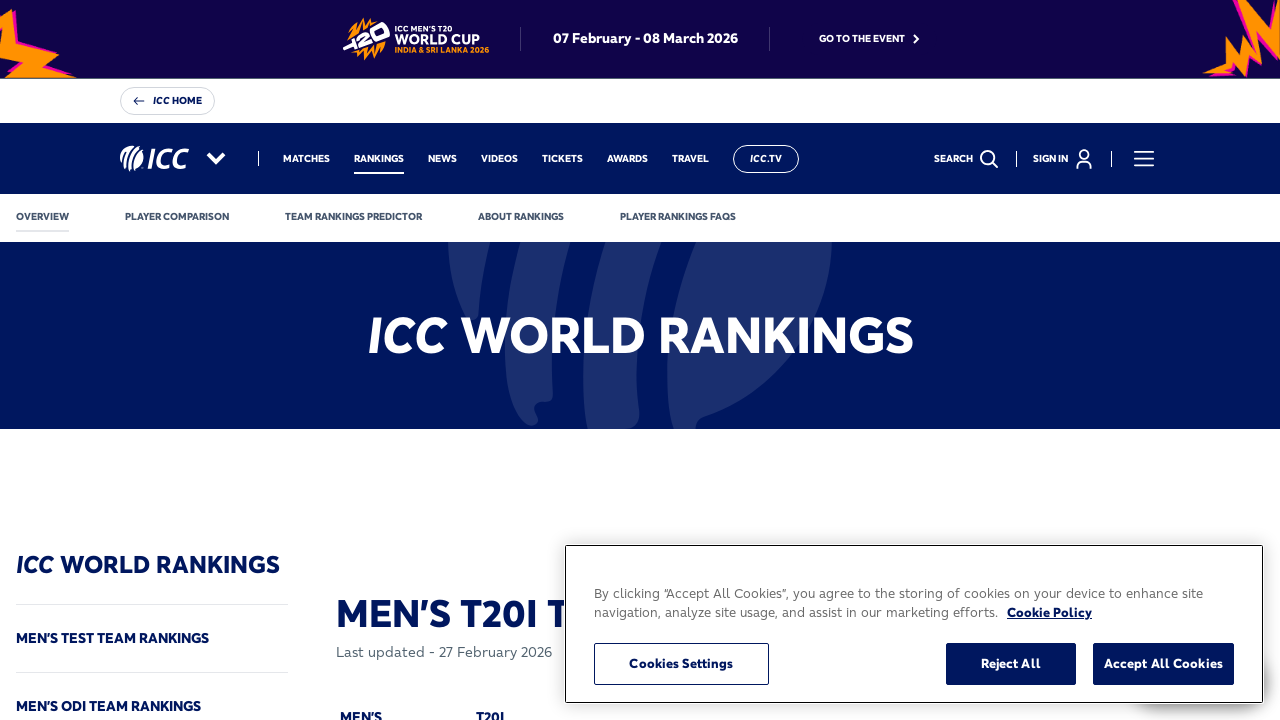

Located all team name cells in rankings table
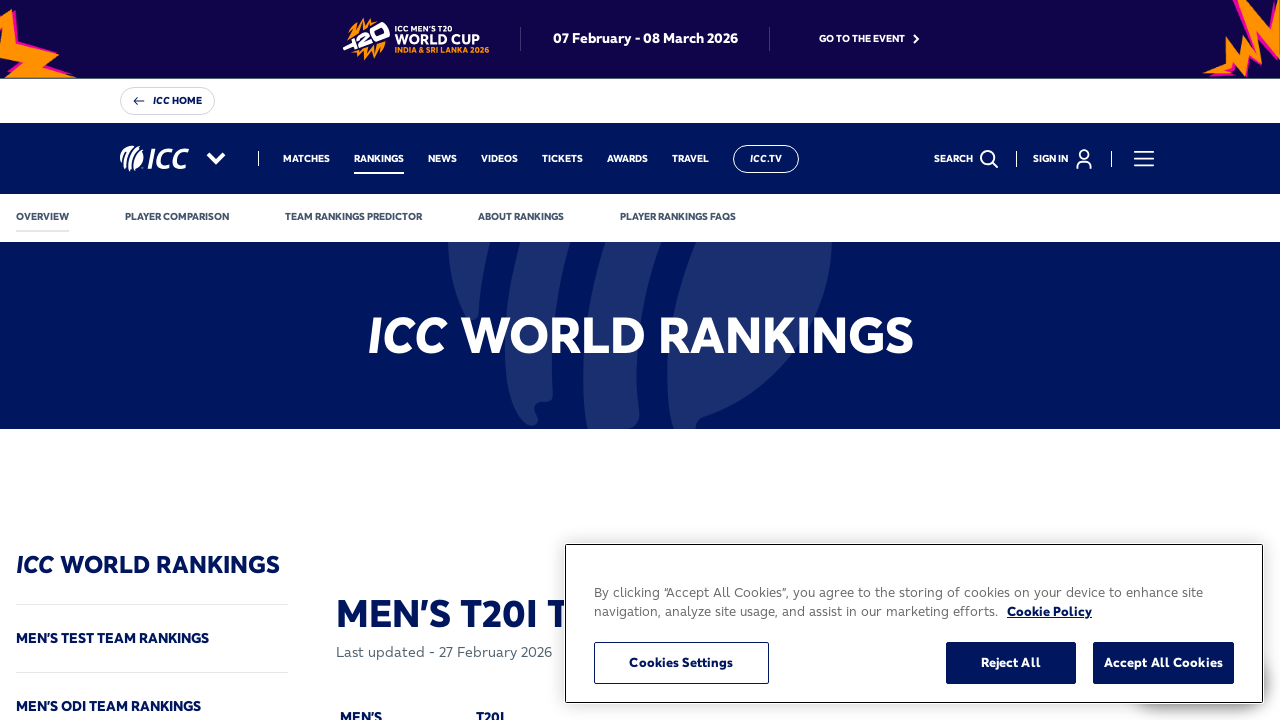

First team name cell is visible in rankings table
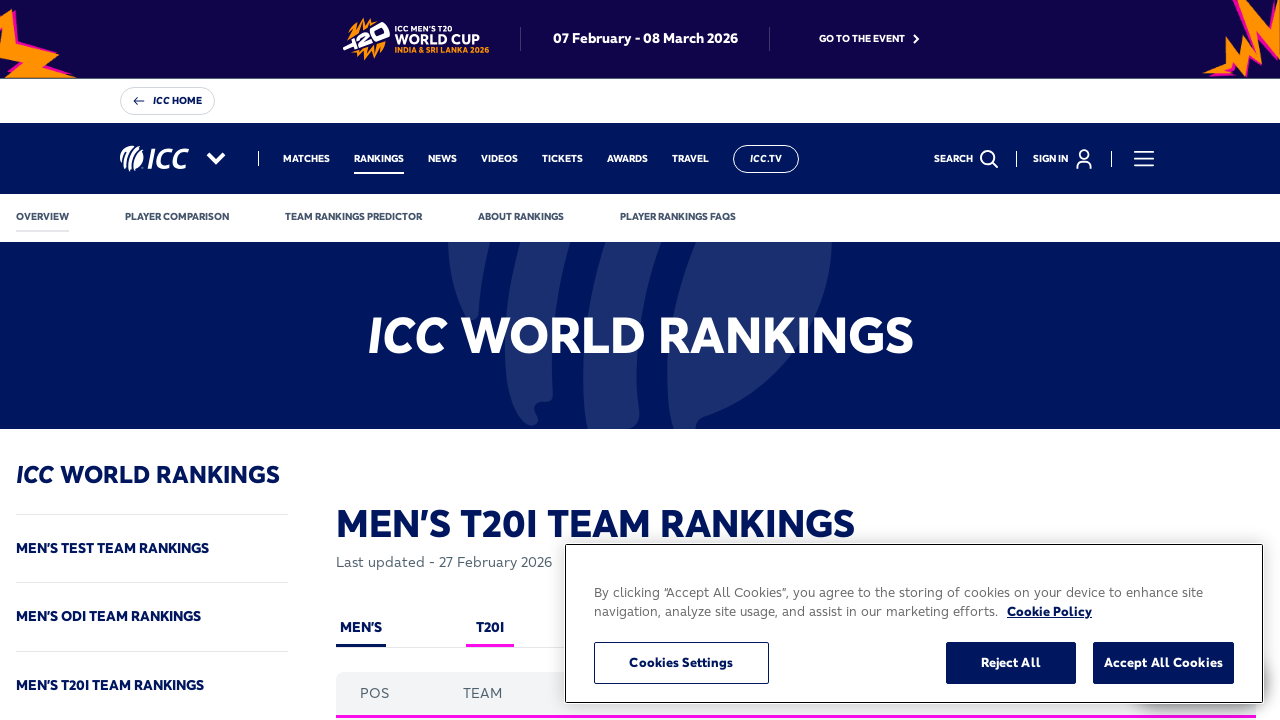

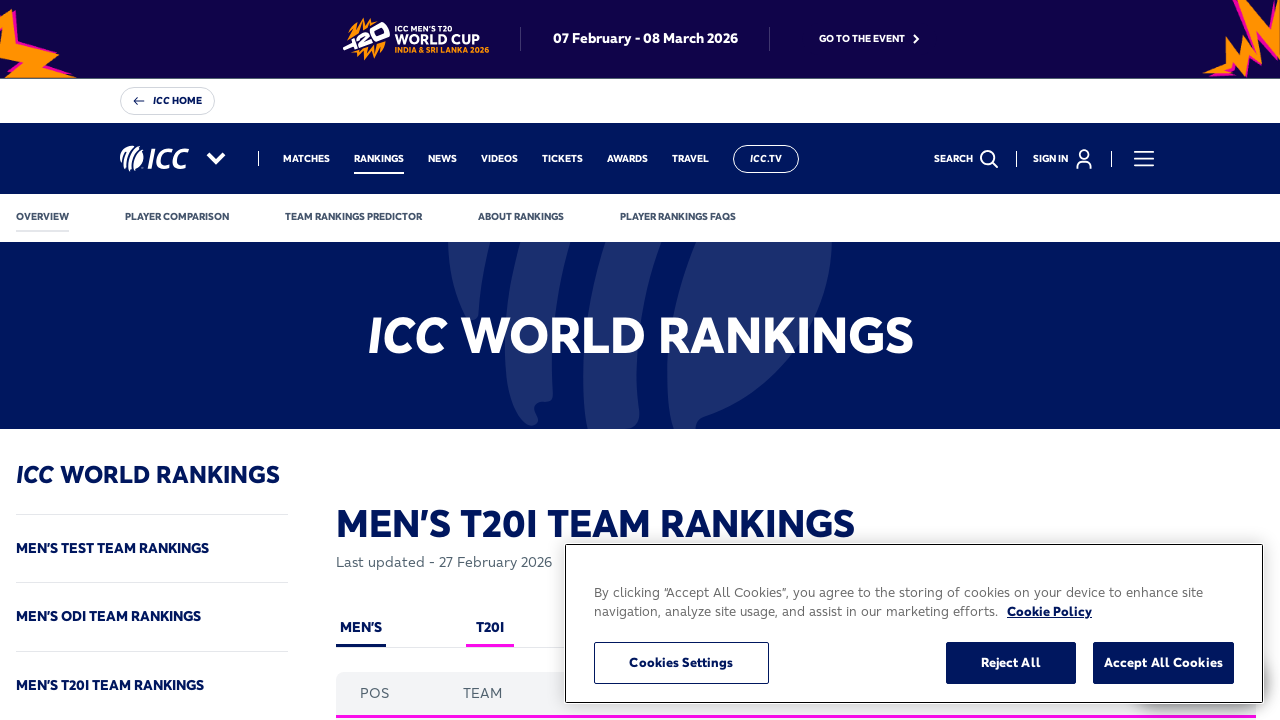